Tests dynamic loading of elements by clicking start button and verifying that hidden element becomes visible

Starting URL: https://the-internet.herokuapp.com/dynamic_loading/1

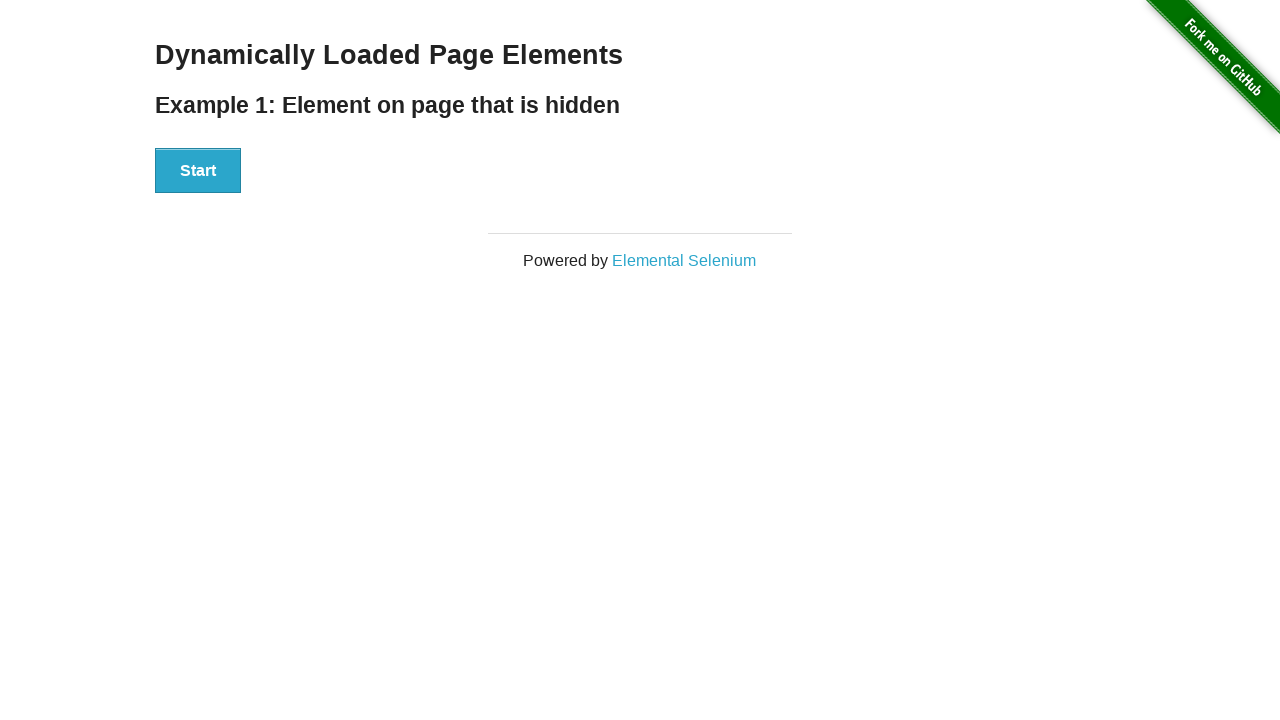

Located the start button
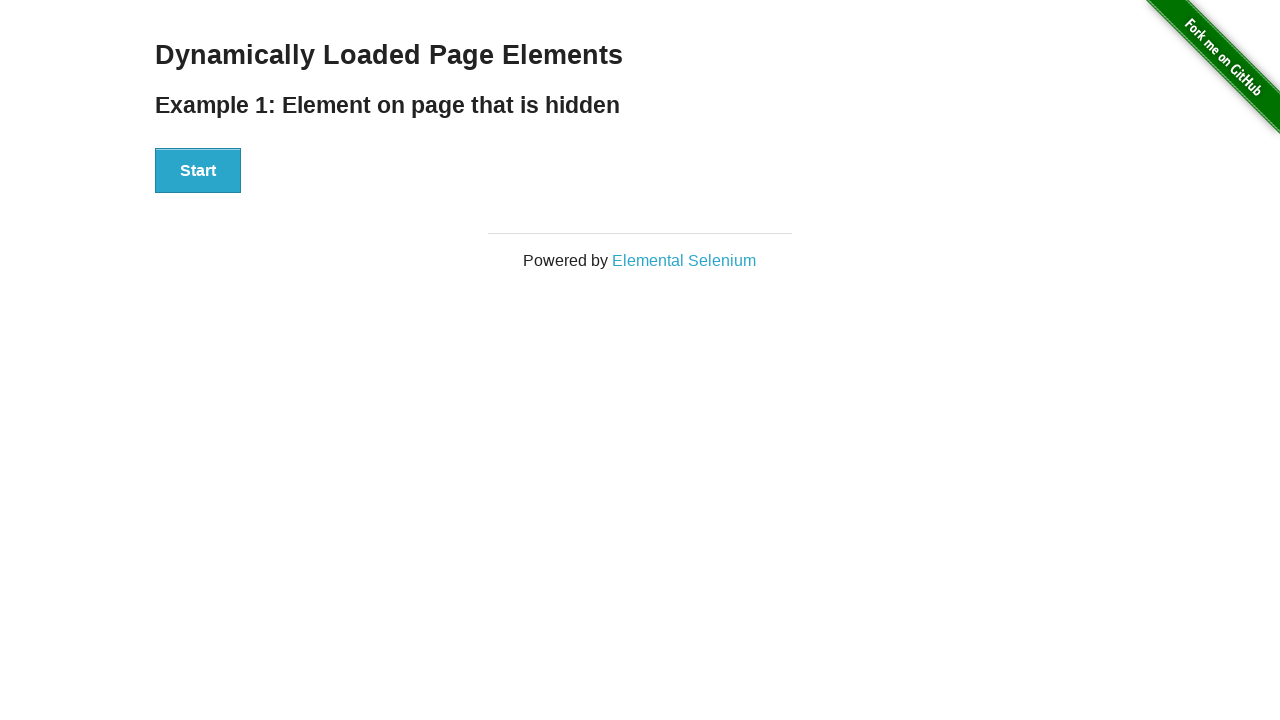

Located the hidden 'Hello World!' element
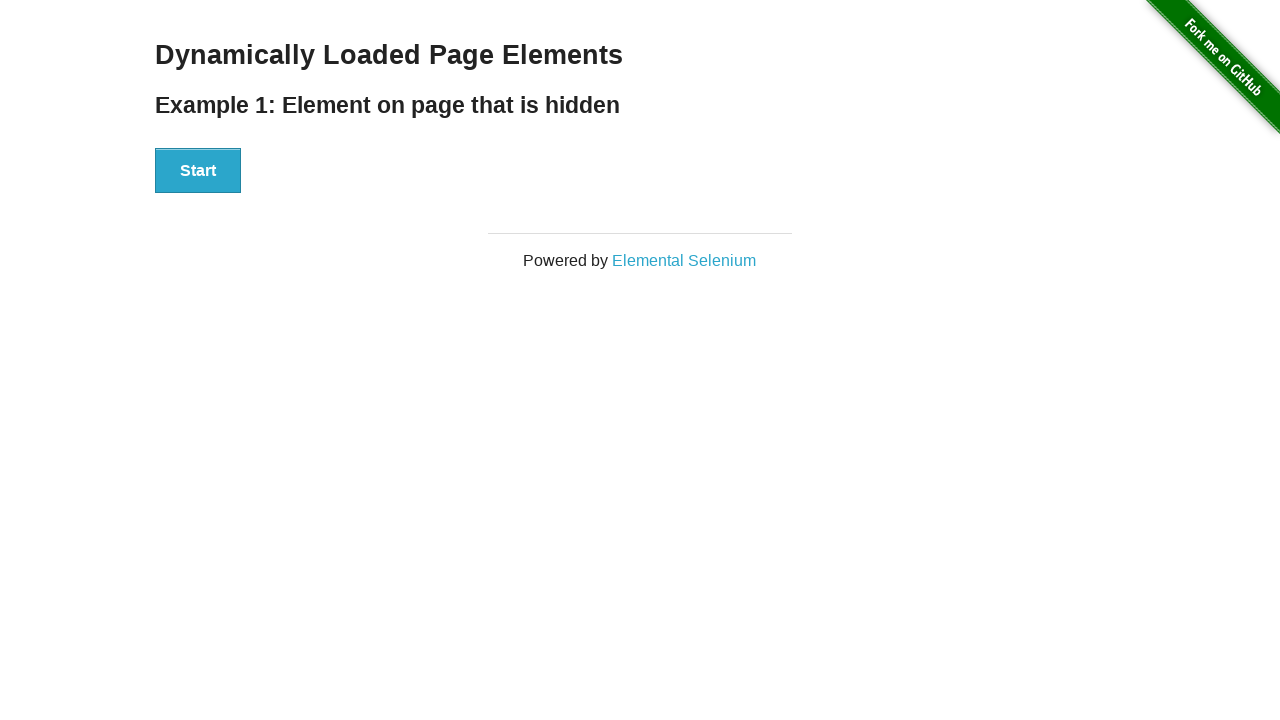

Verified that 'Hello World!' element is initially hidden
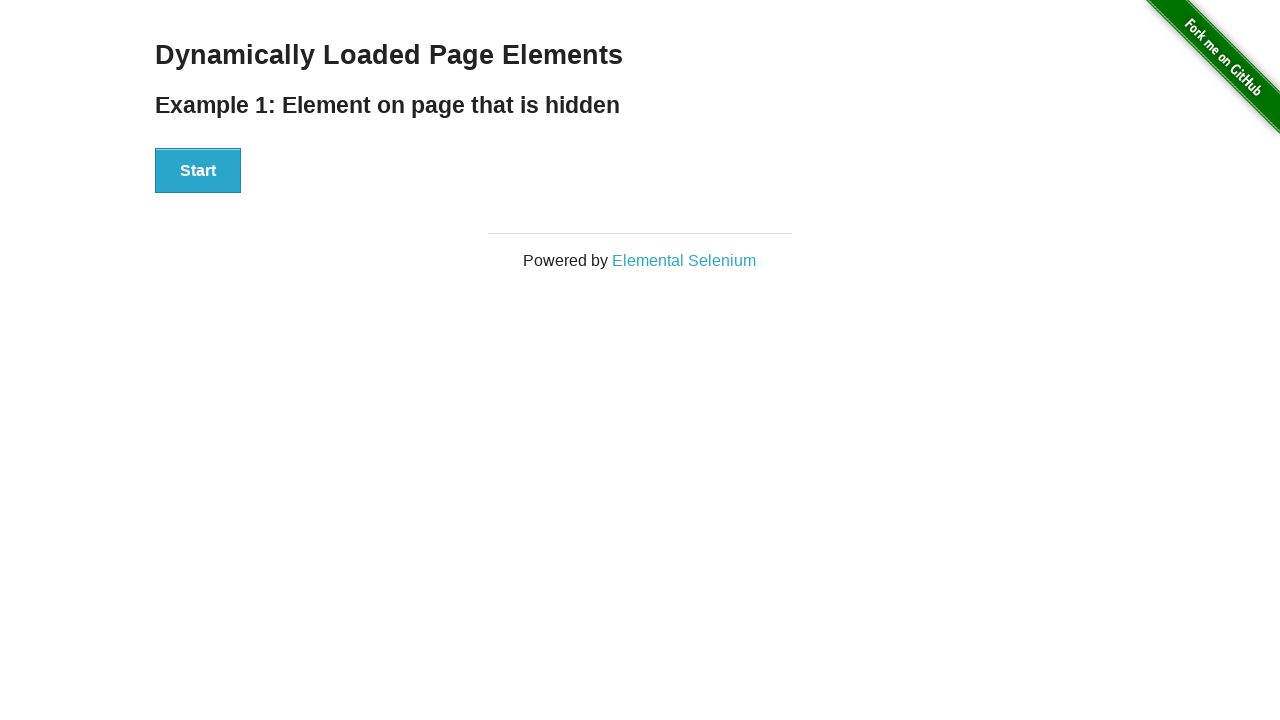

Clicked the start button to trigger dynamic loading at (198, 171) on #start>button
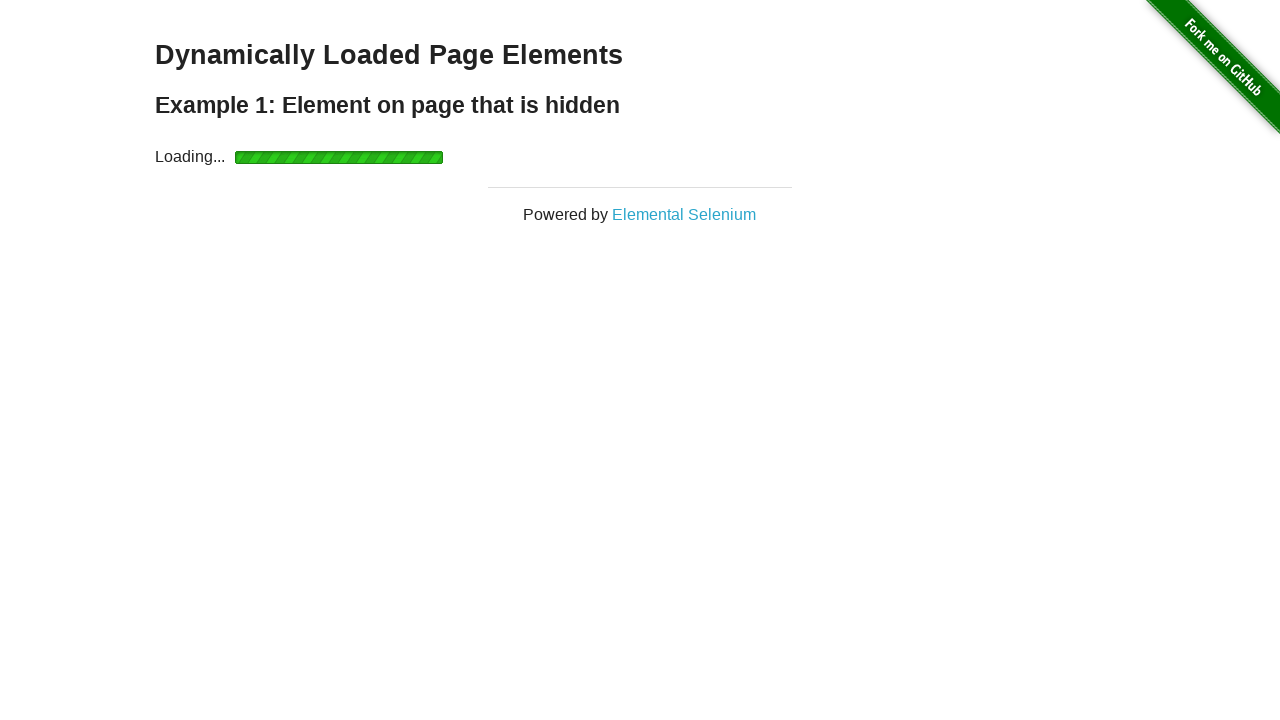

Waited for 'Hello World!' element to become visible
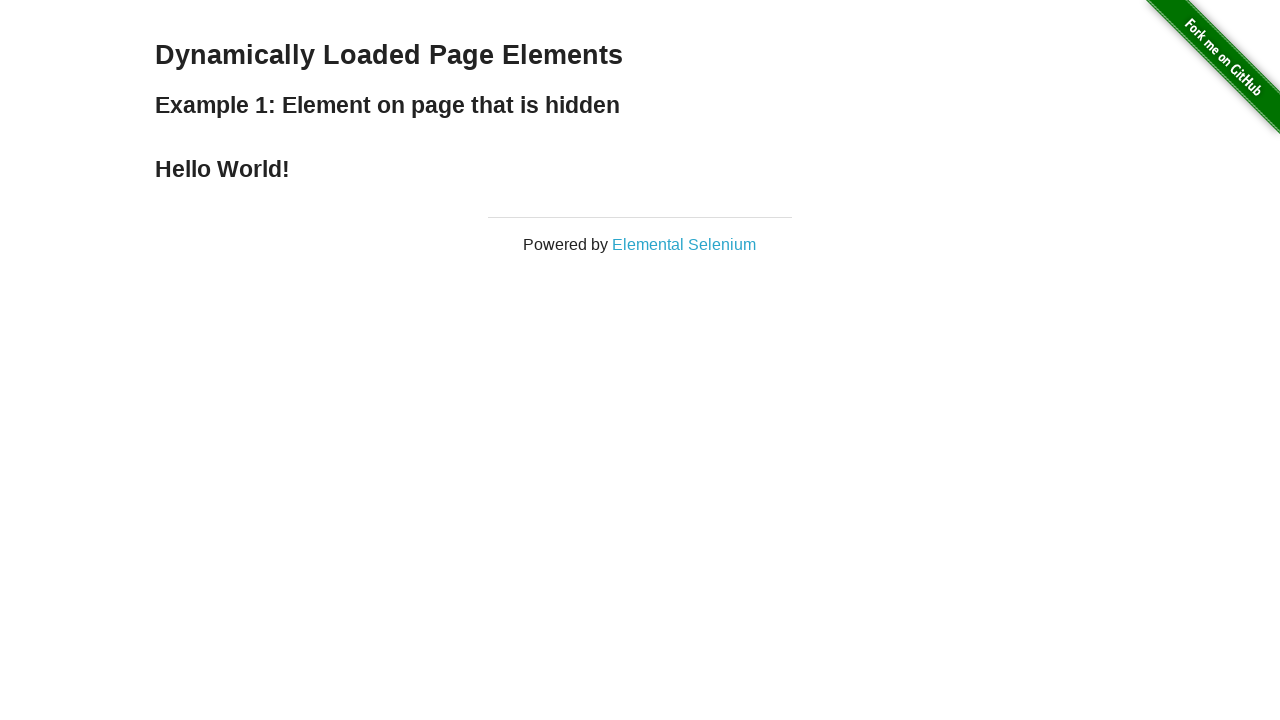

Verified that 'Hello World!' element is now visible
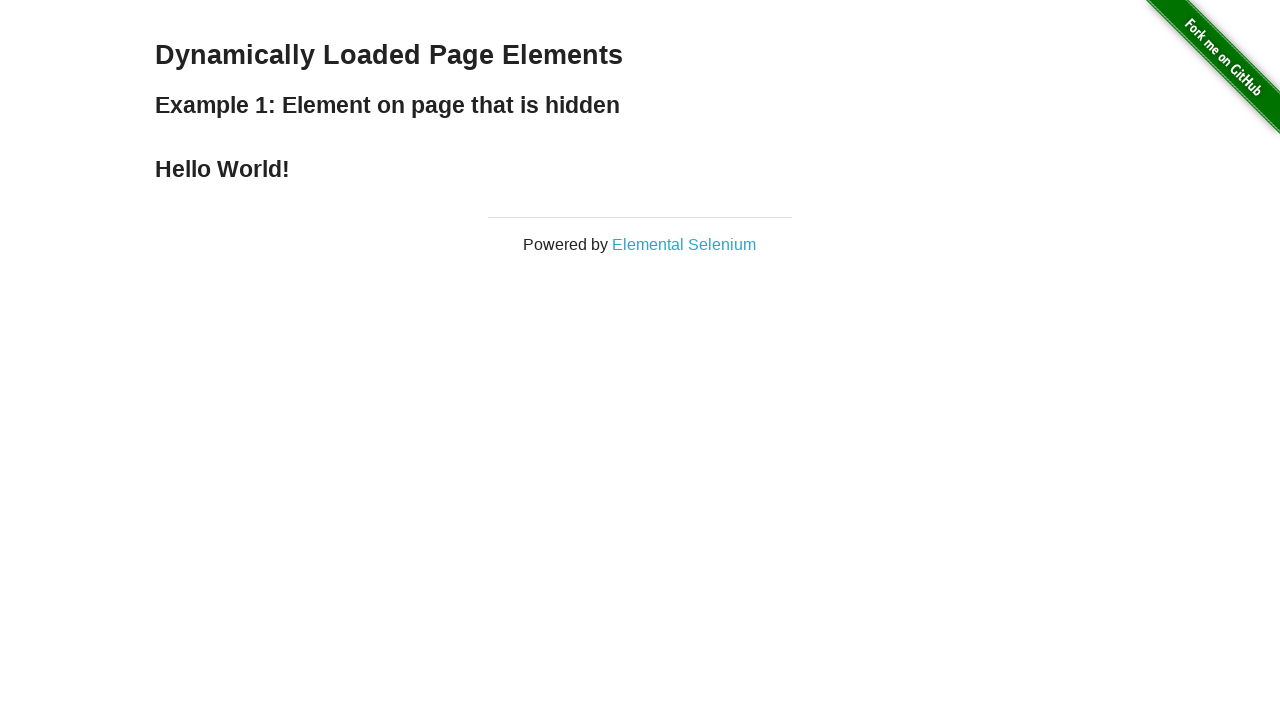

Verified that 'Hello World!' element contains correct text content
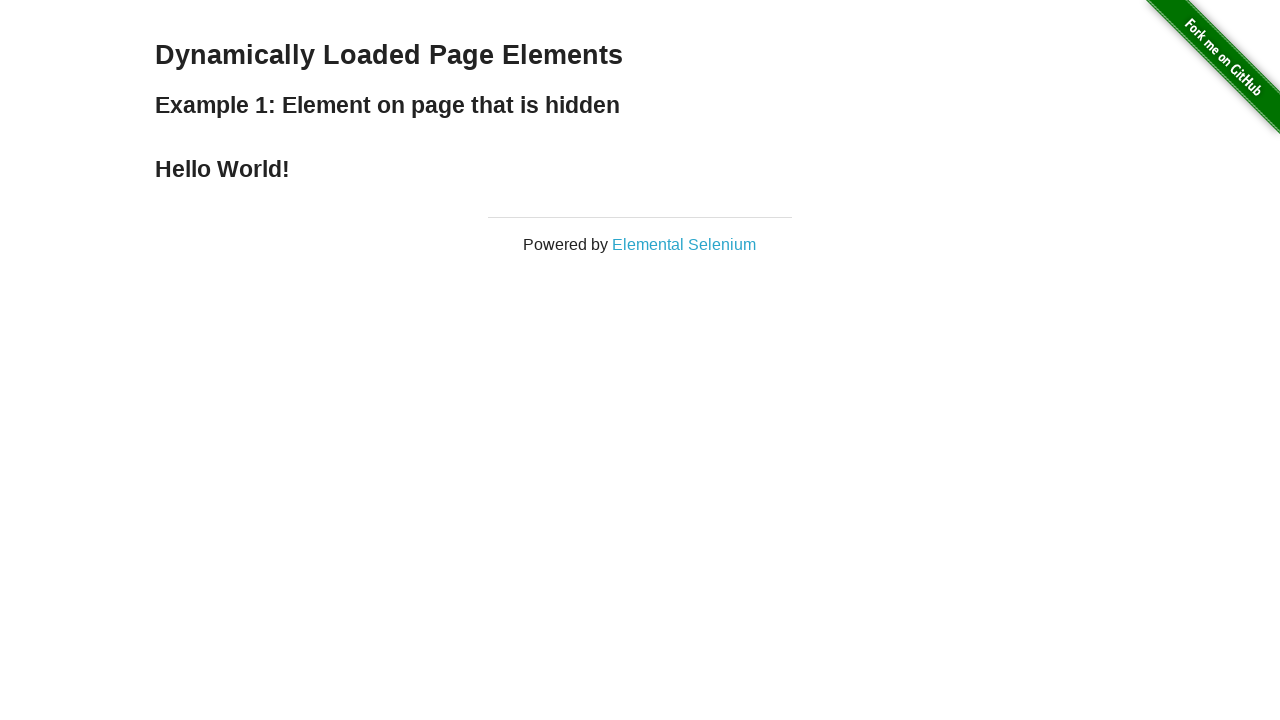

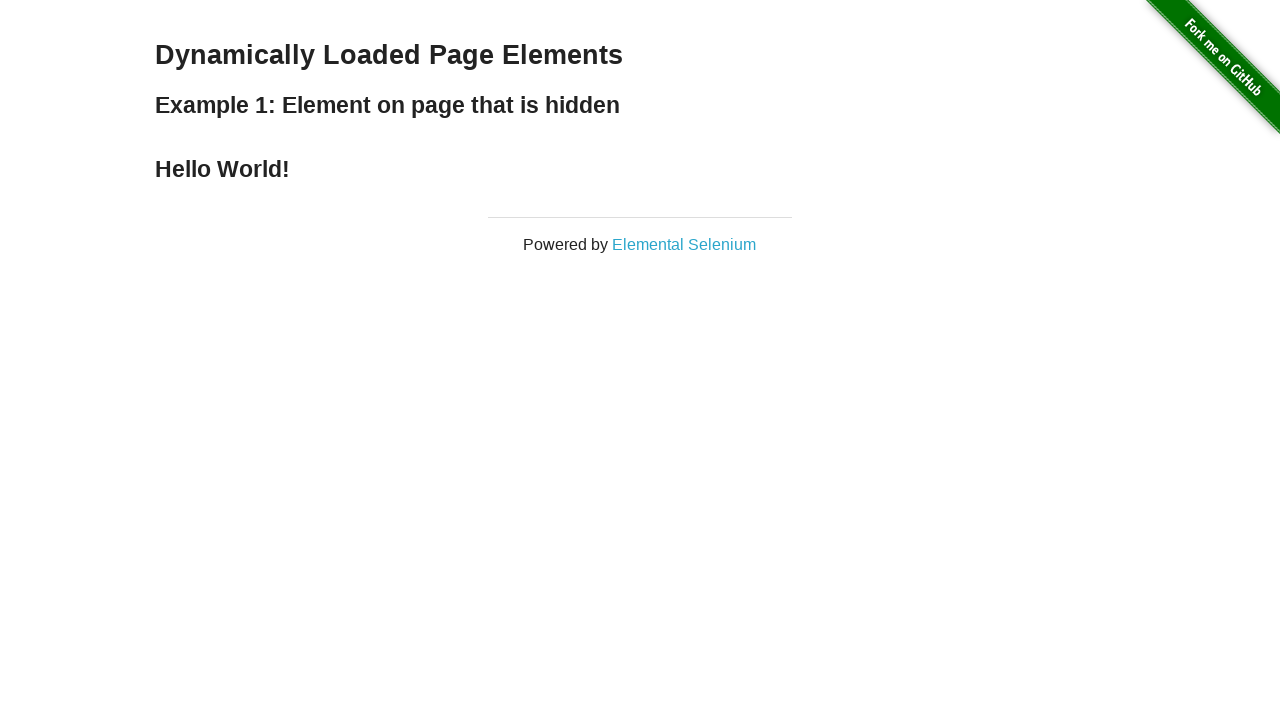